Demonstrates how to inject jQuery Growl notifications into a webpage by loading jQuery, jQuery Growl library, and its styles via JavaScript execution, then displaying notification messages on the page.

Starting URL: http://the-internet.herokuapp.com

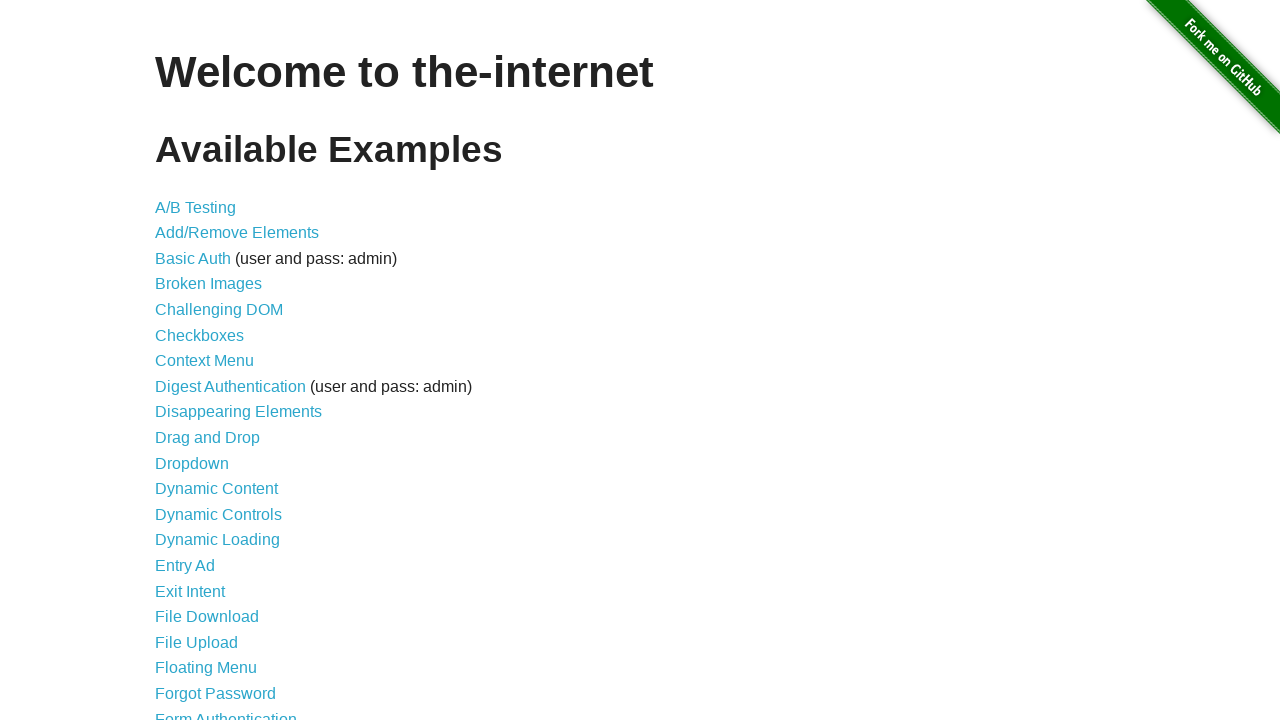

Injected jQuery library into the page if not already present
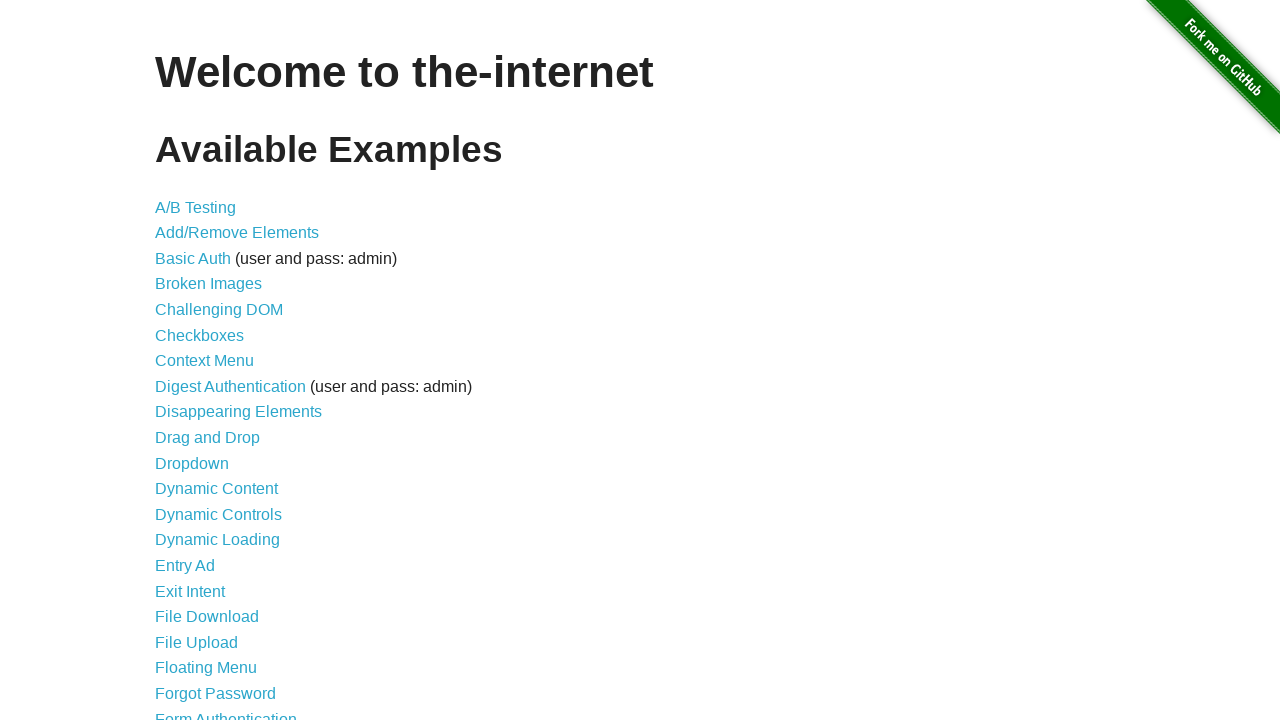

jQuery library loaded and available
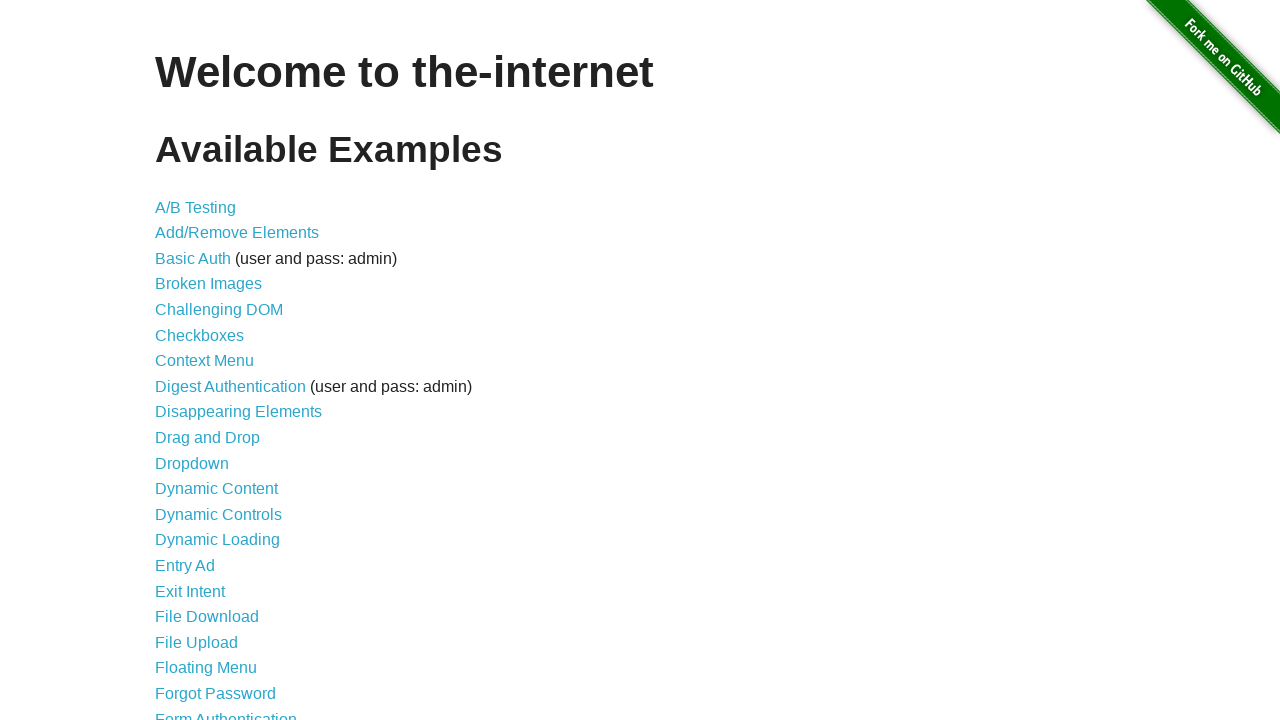

Loaded jQuery Growl library via $.getScript()
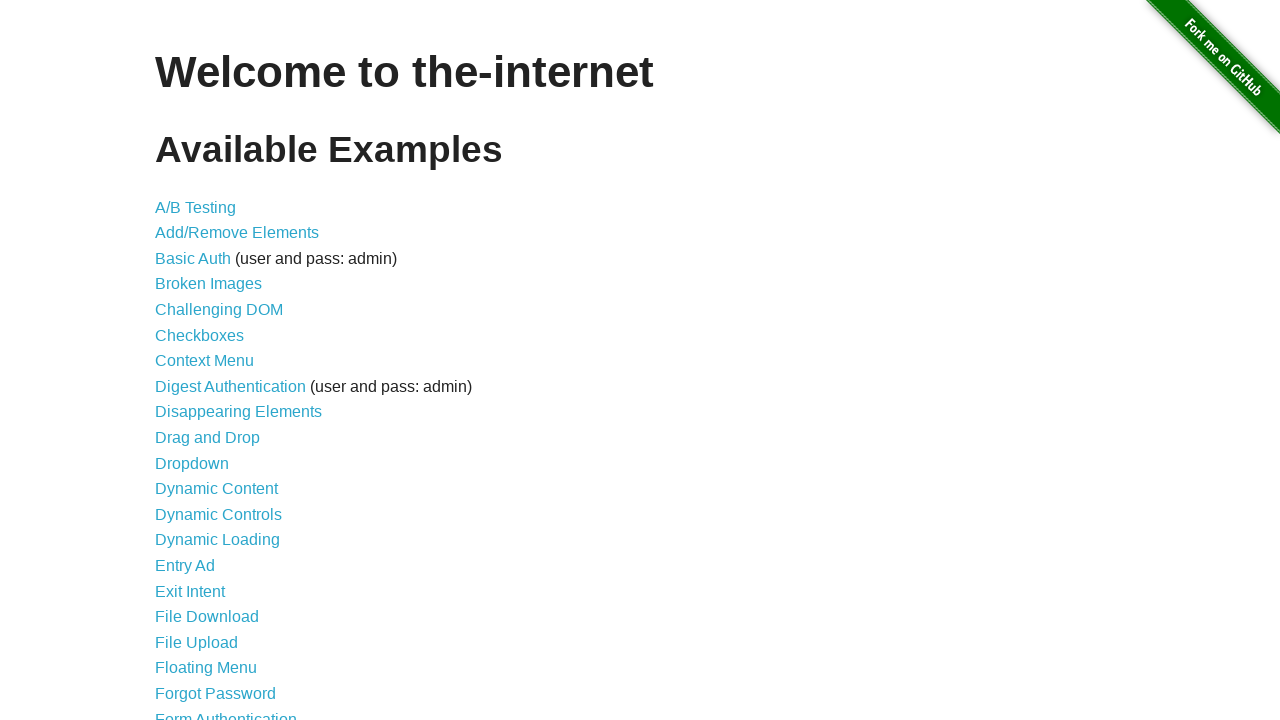

Added jQuery Growl CSS stylesheet to page head
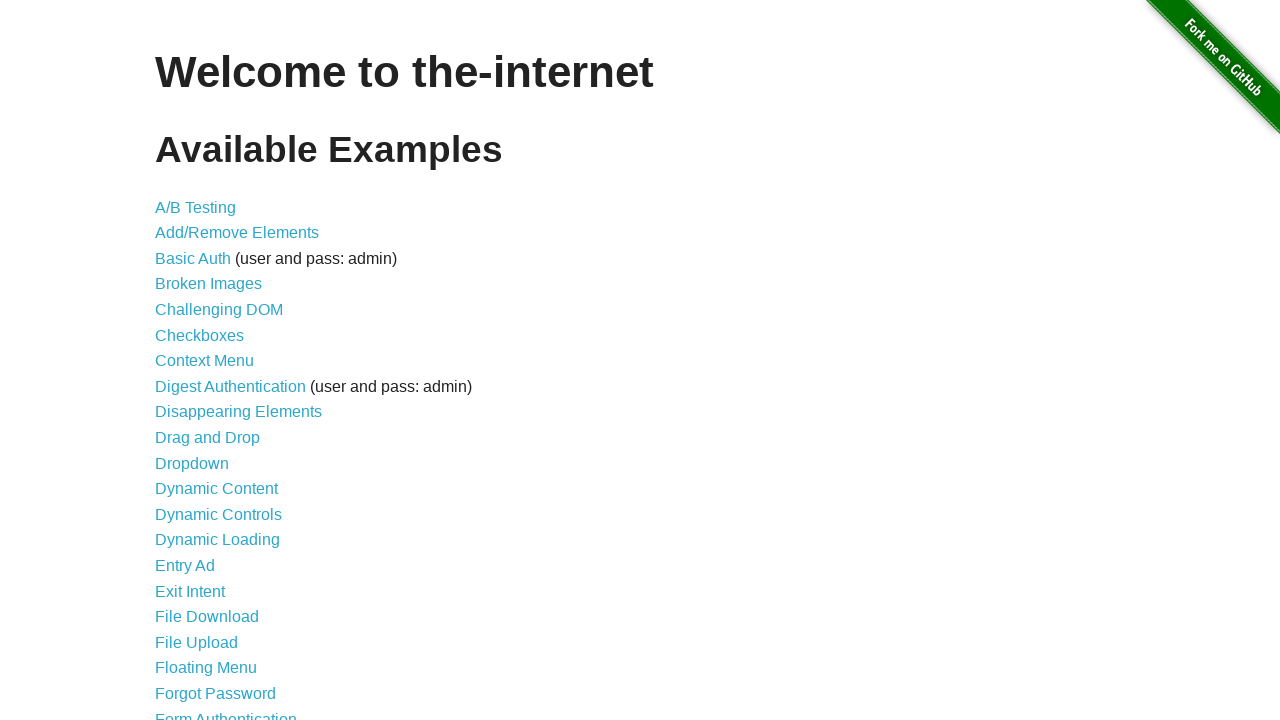

jQuery Growl function is now available
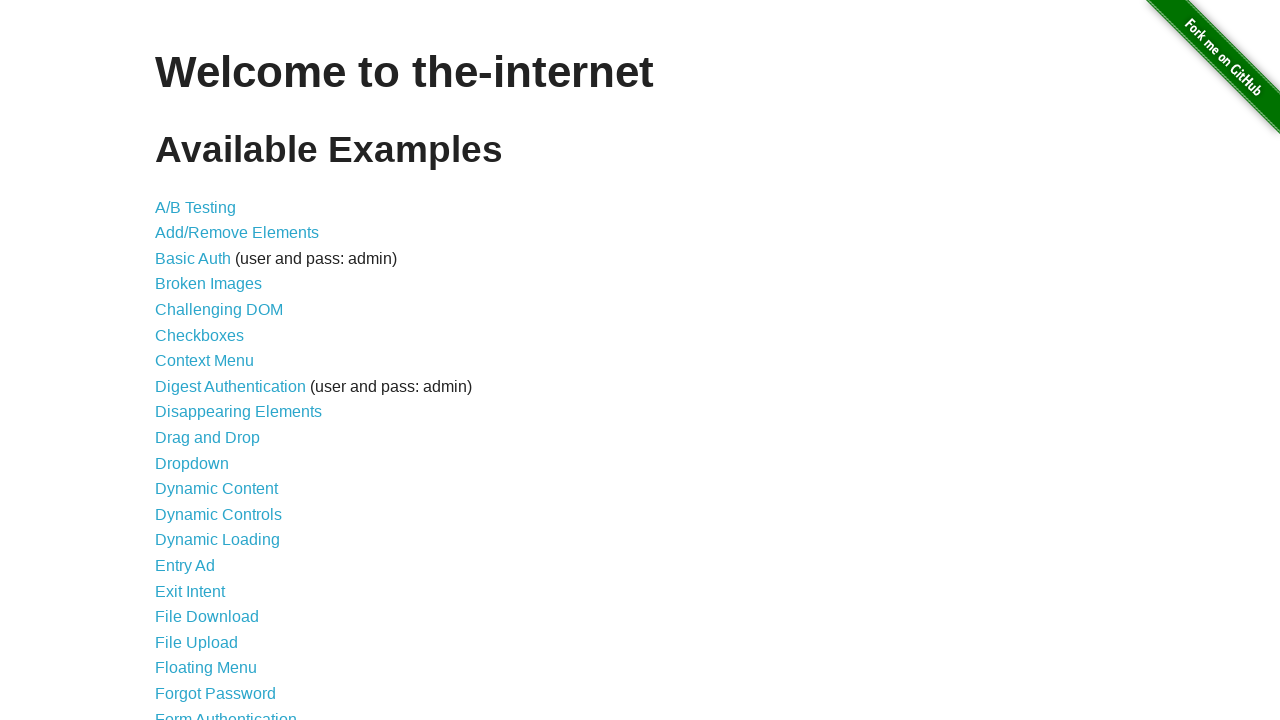

Displayed GET notification via jQuery Growl
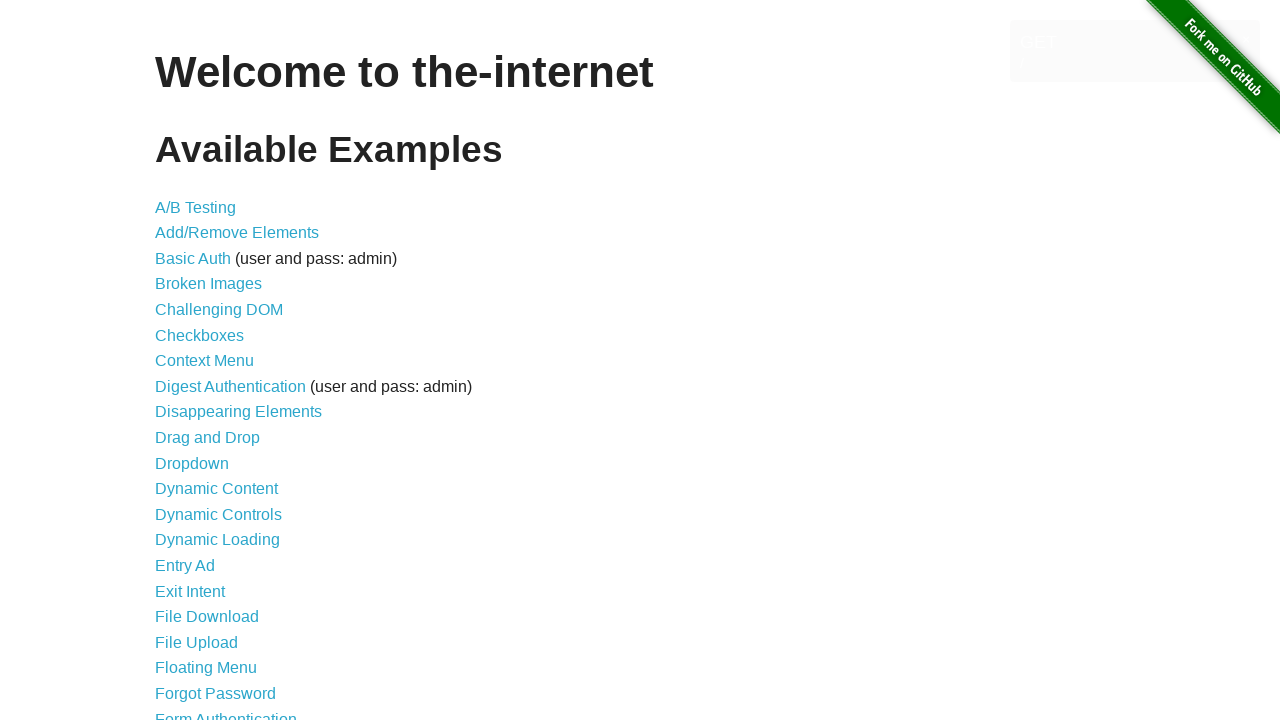

Displayed ERROR notification via jQuery Growl
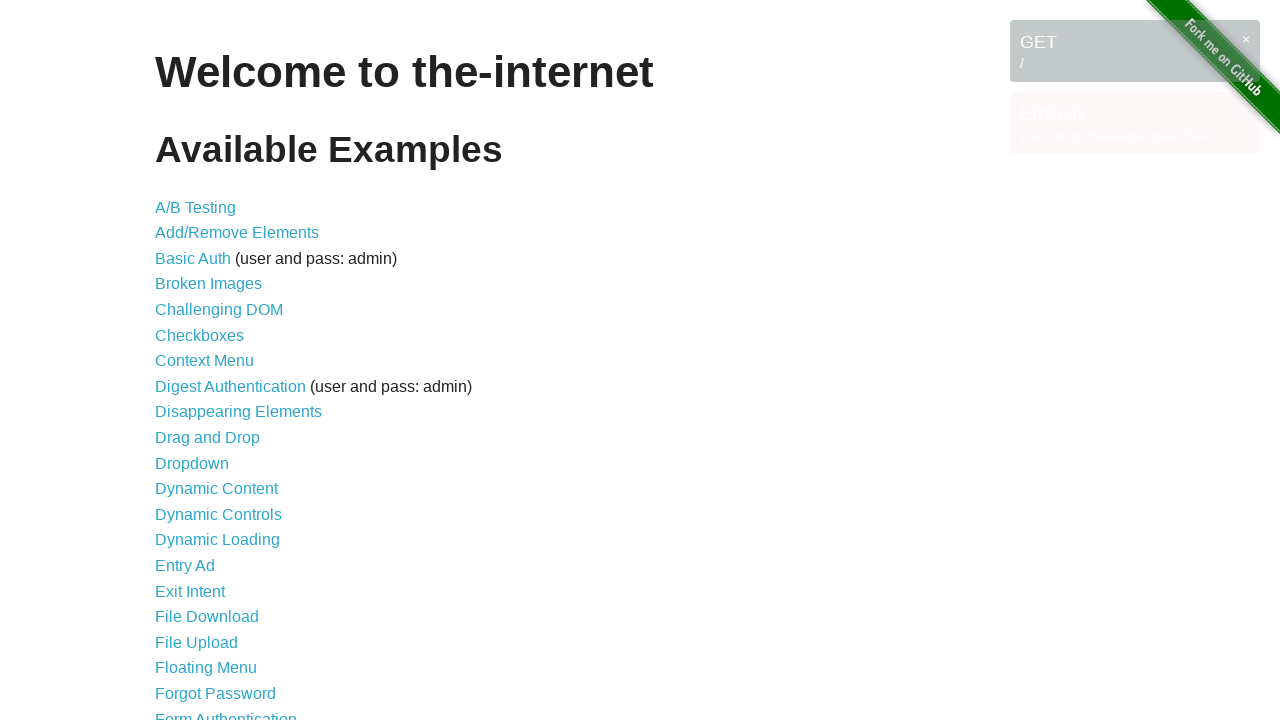

Displayed NOTICE notification via jQuery Growl
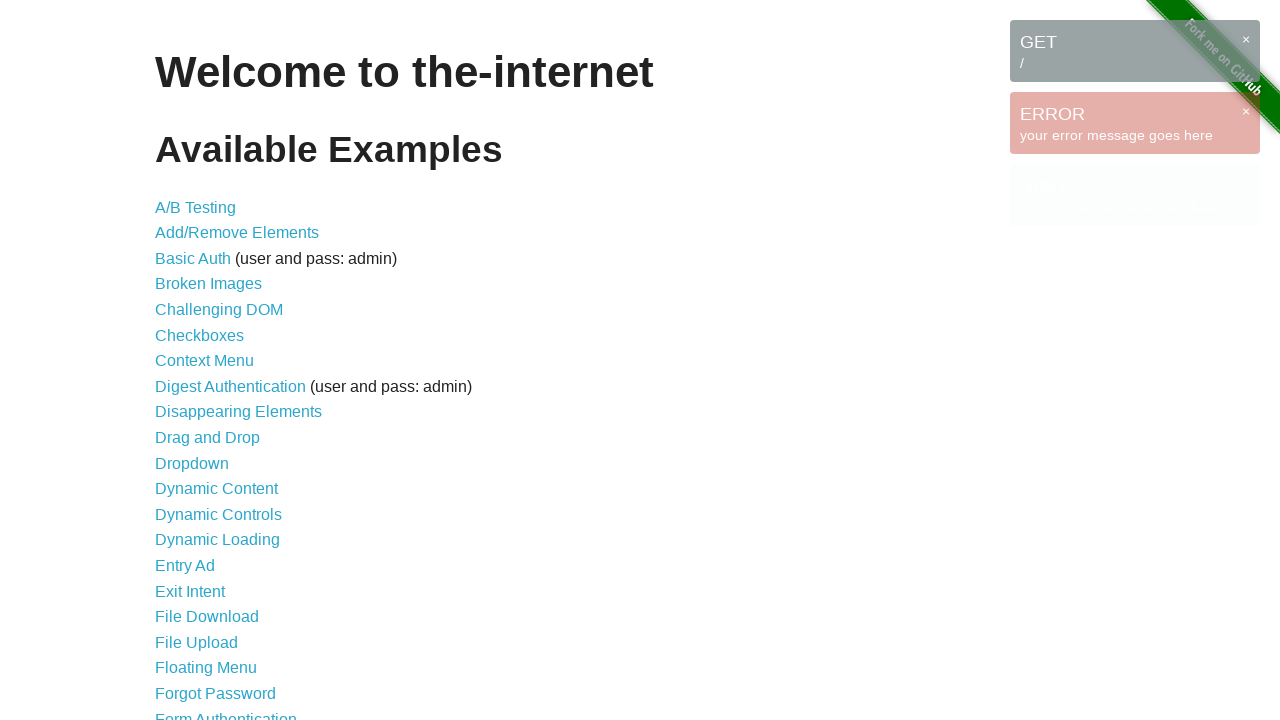

Displayed WARNING notification via jQuery Growl
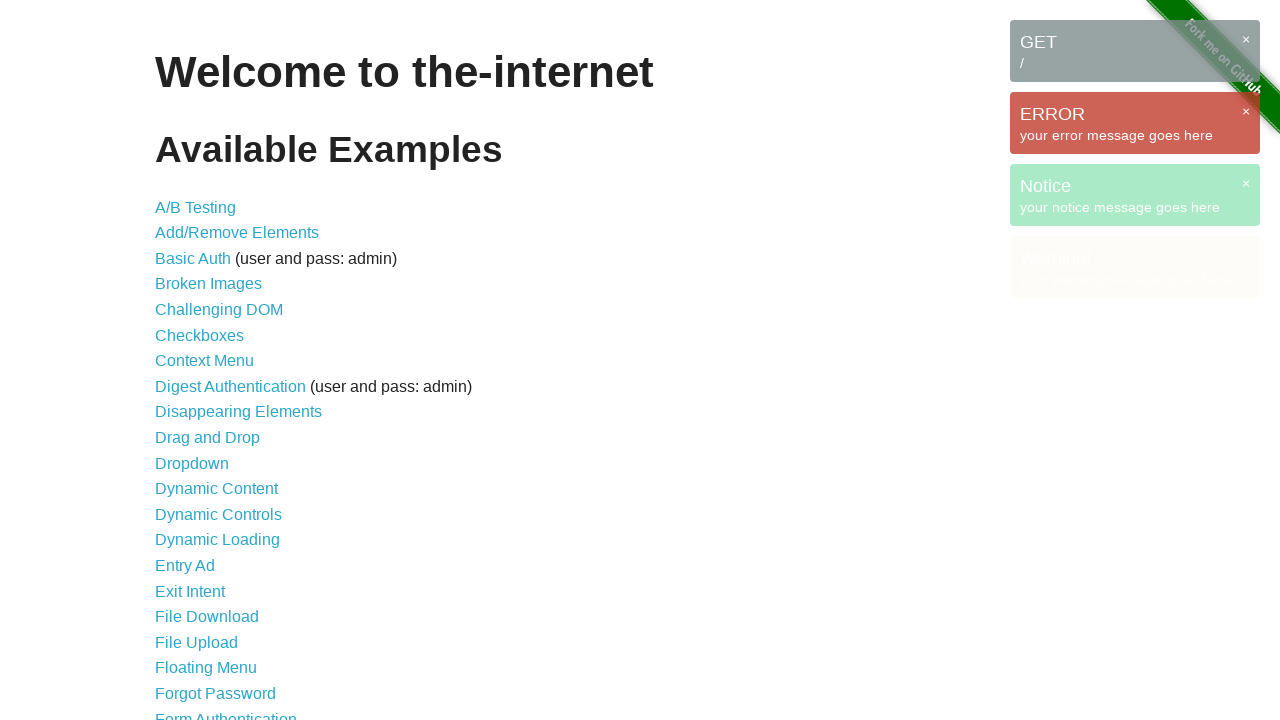

All jQuery Growl notifications rendered on page
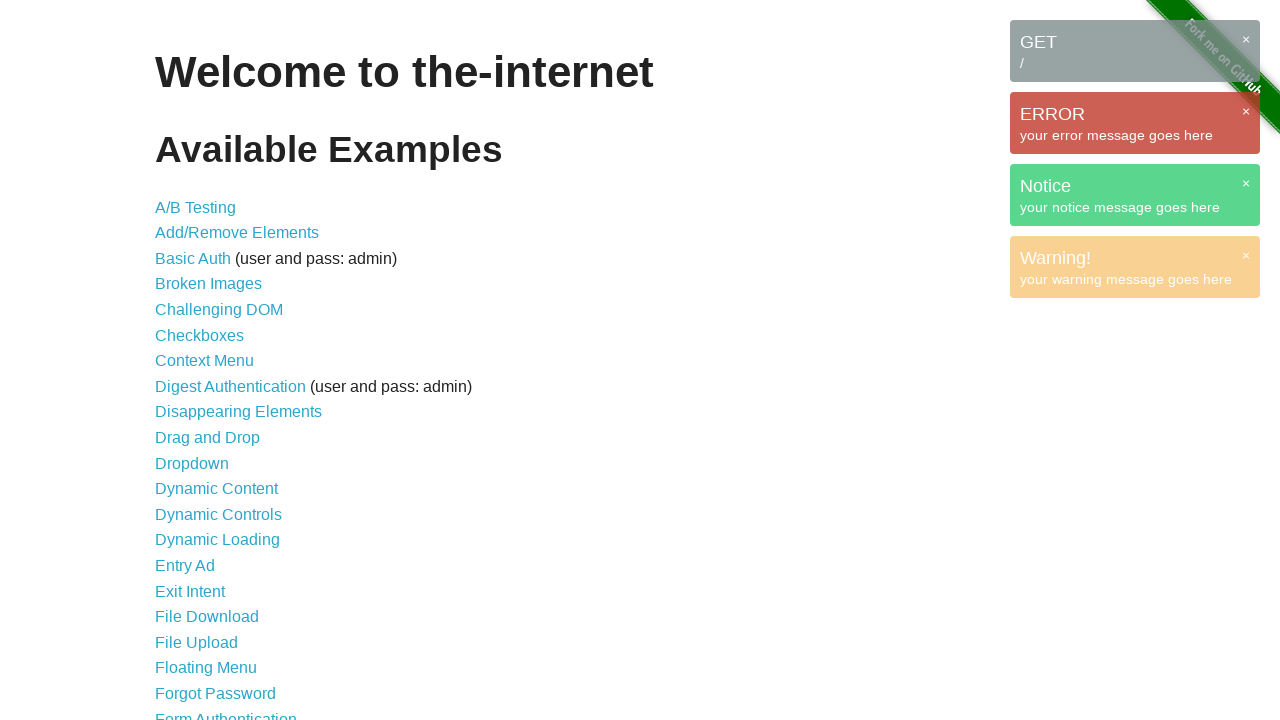

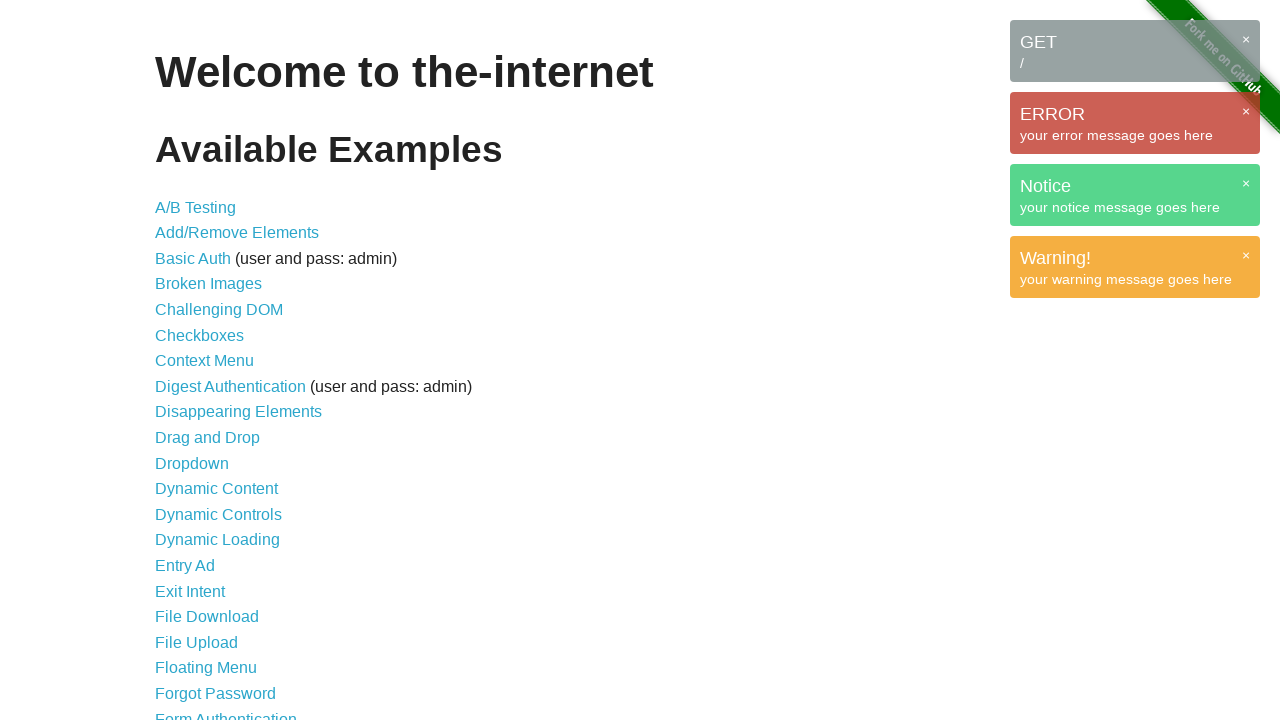